Tests a text box form by filling in full name, email, current address, and permanent address fields with generated data, then verifies the output contains the entered information.

Starting URL: https://demoqa.com/text-box

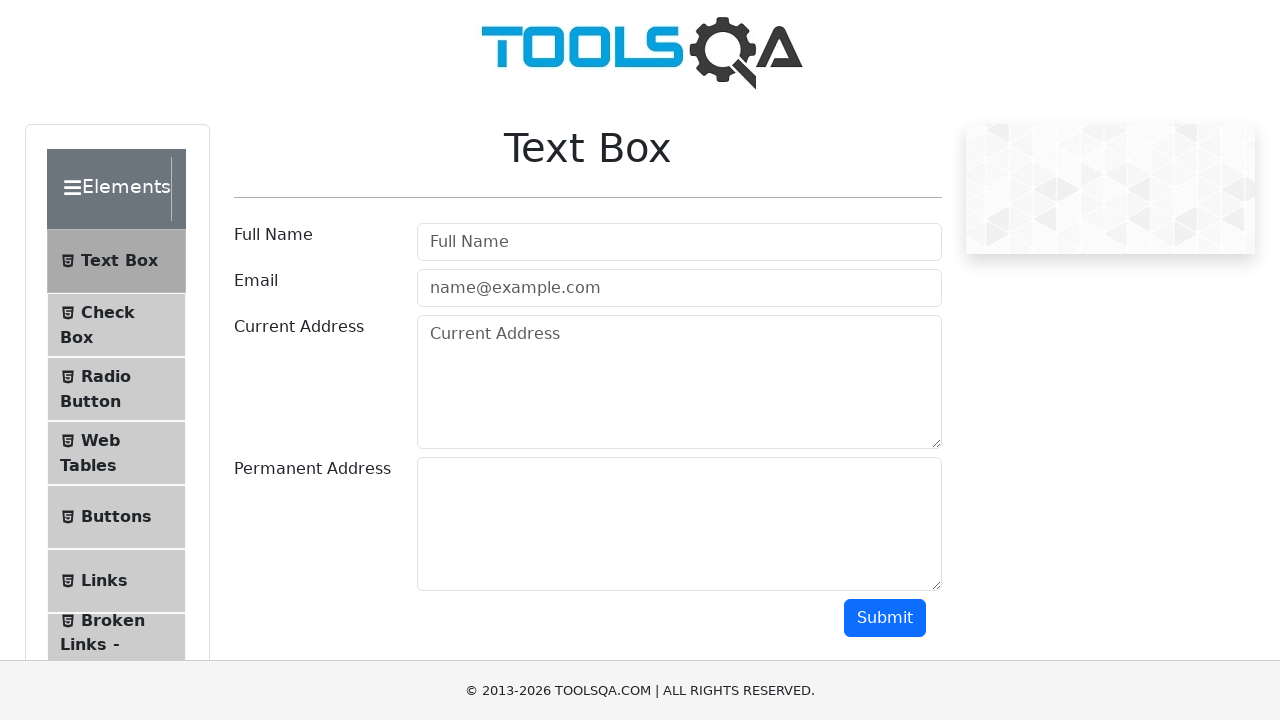

Filled full name field with 'Jennifer Martinez' on #userName
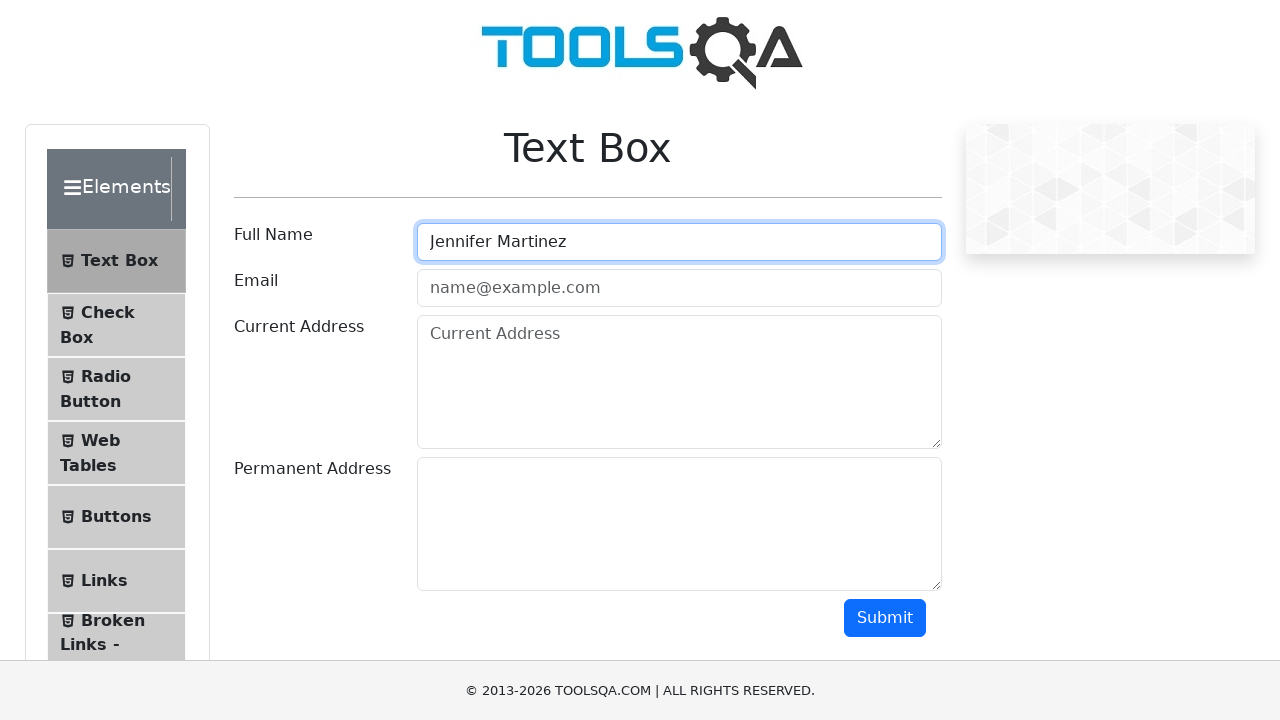

Filled email field with 'jmartinez2024@example.com' on #userEmail
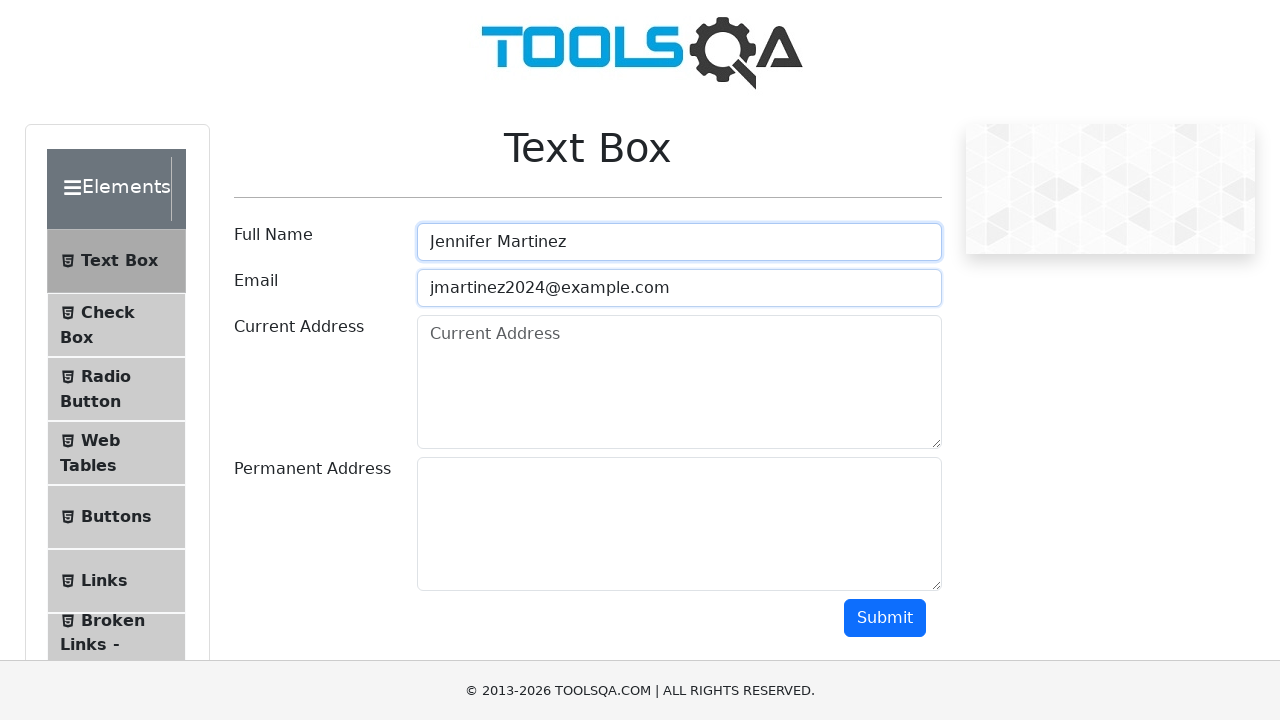

Filled current address field with '742 Evergreen Terrace, Springfield, IL 62704' on #currentAddress
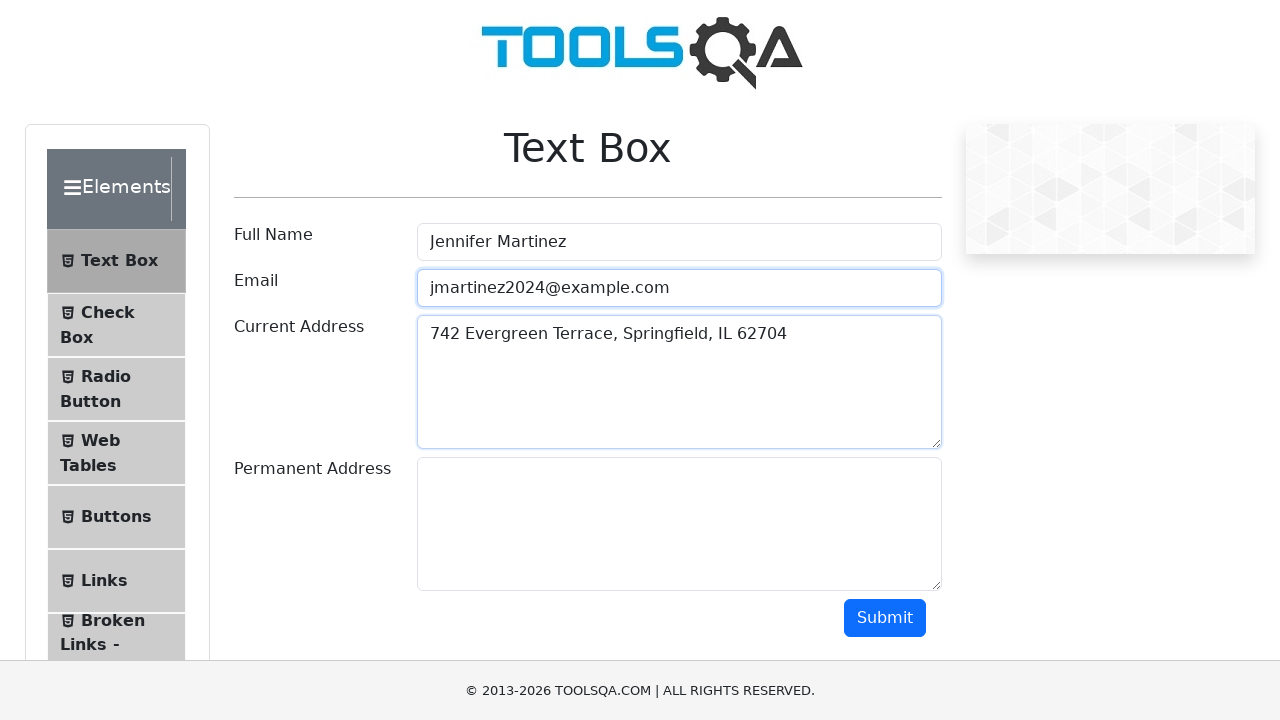

Filled permanent address field with '1234 Oak Boulevard, Riverside, CA 92501' on #permanentAddress
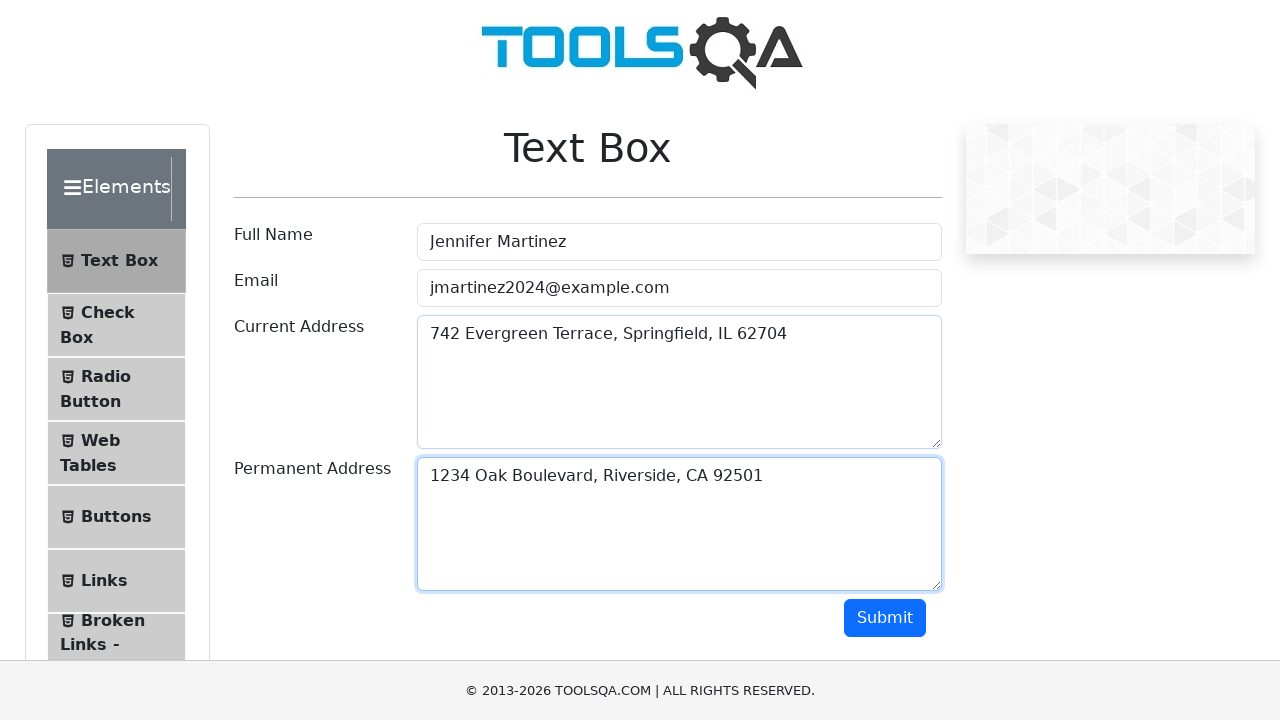

Clicked submit button to submit form at (885, 618) on #submit
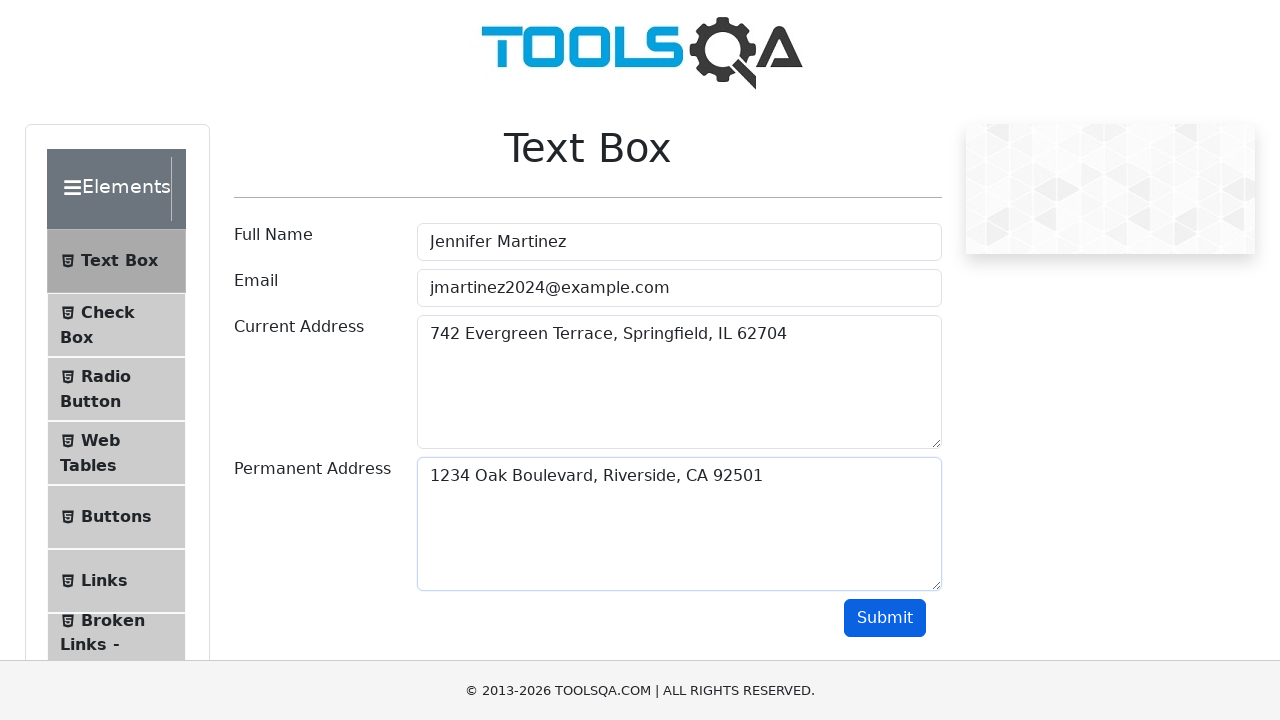

Output element appeared on page
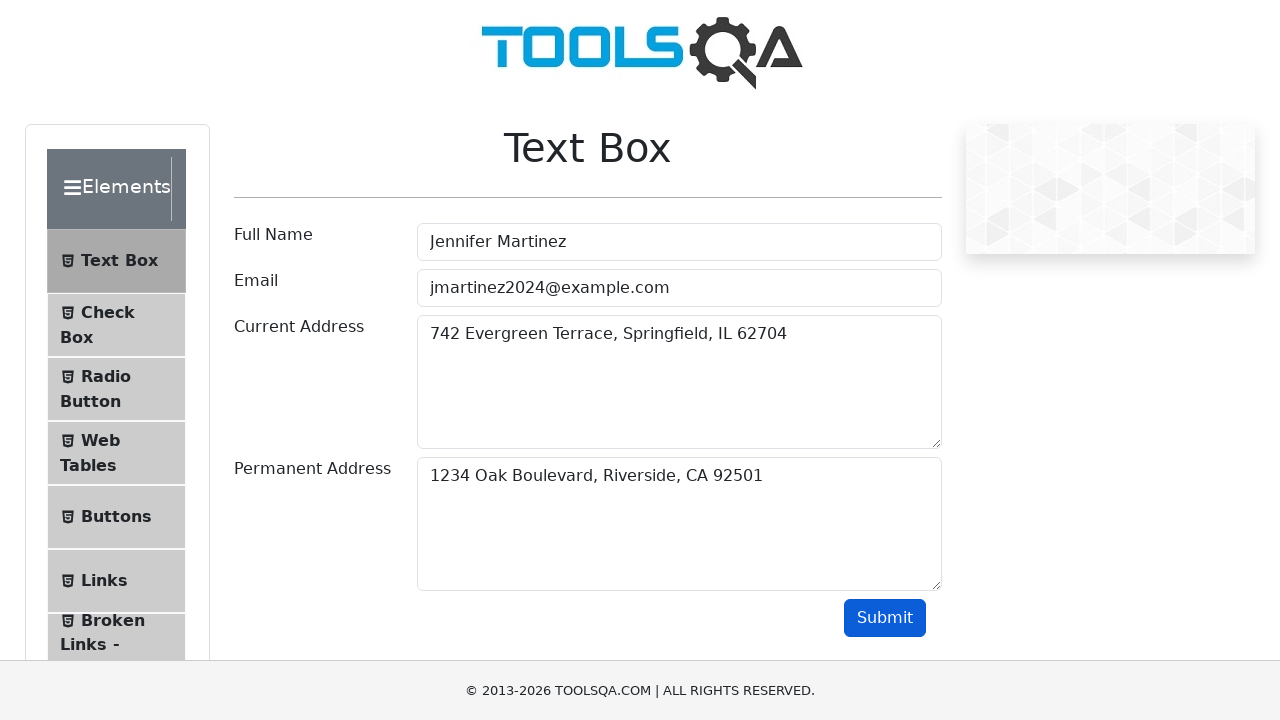

Retrieved output text containing submitted name
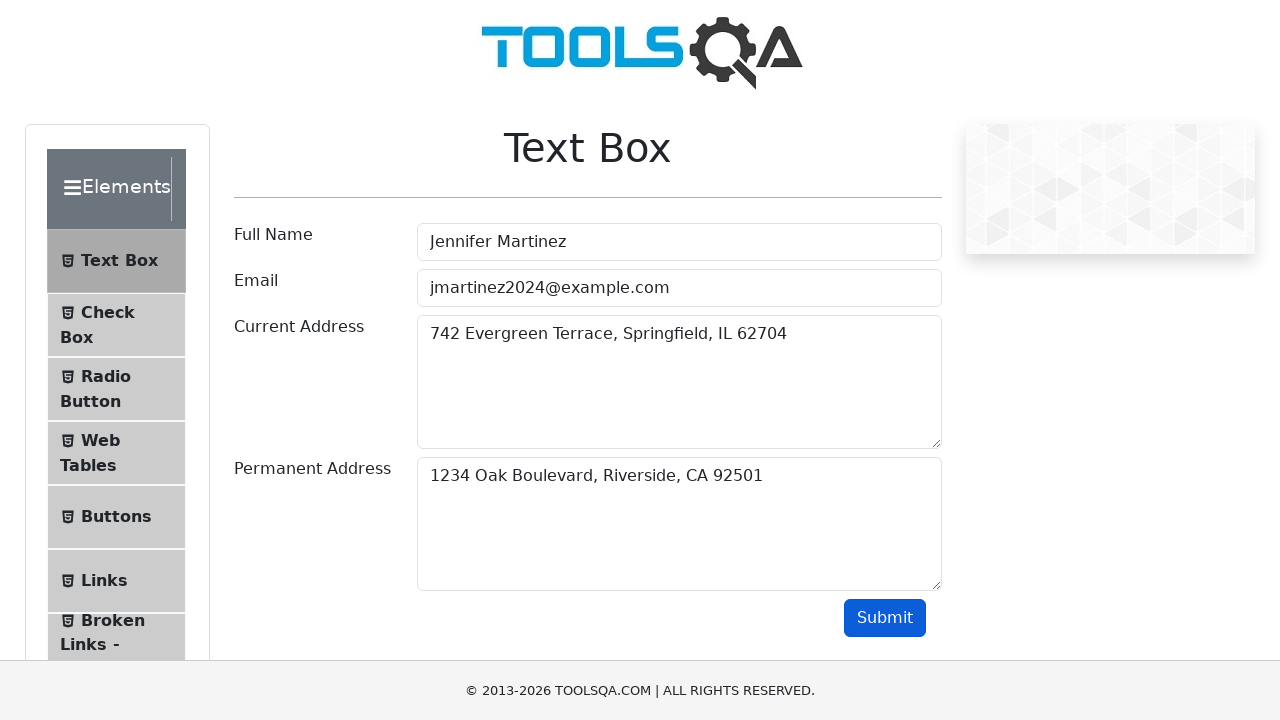

Verified that output contains entered full name 'Jennifer Martinez'
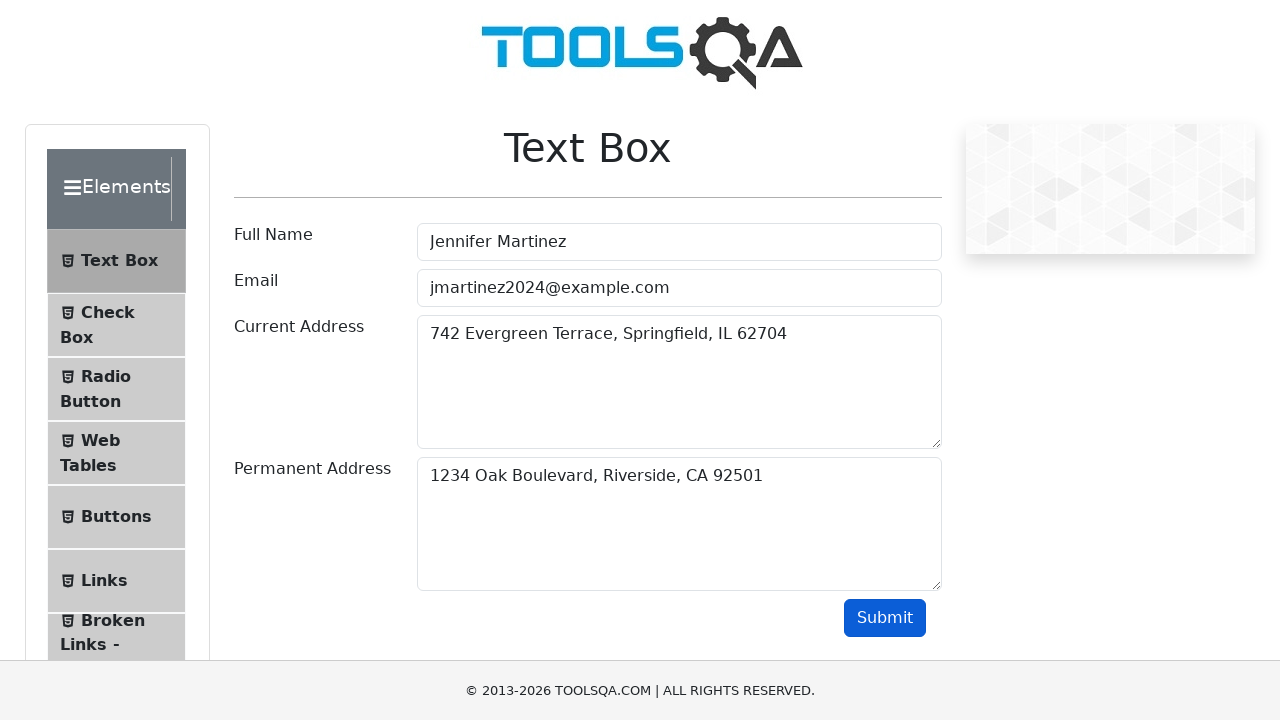

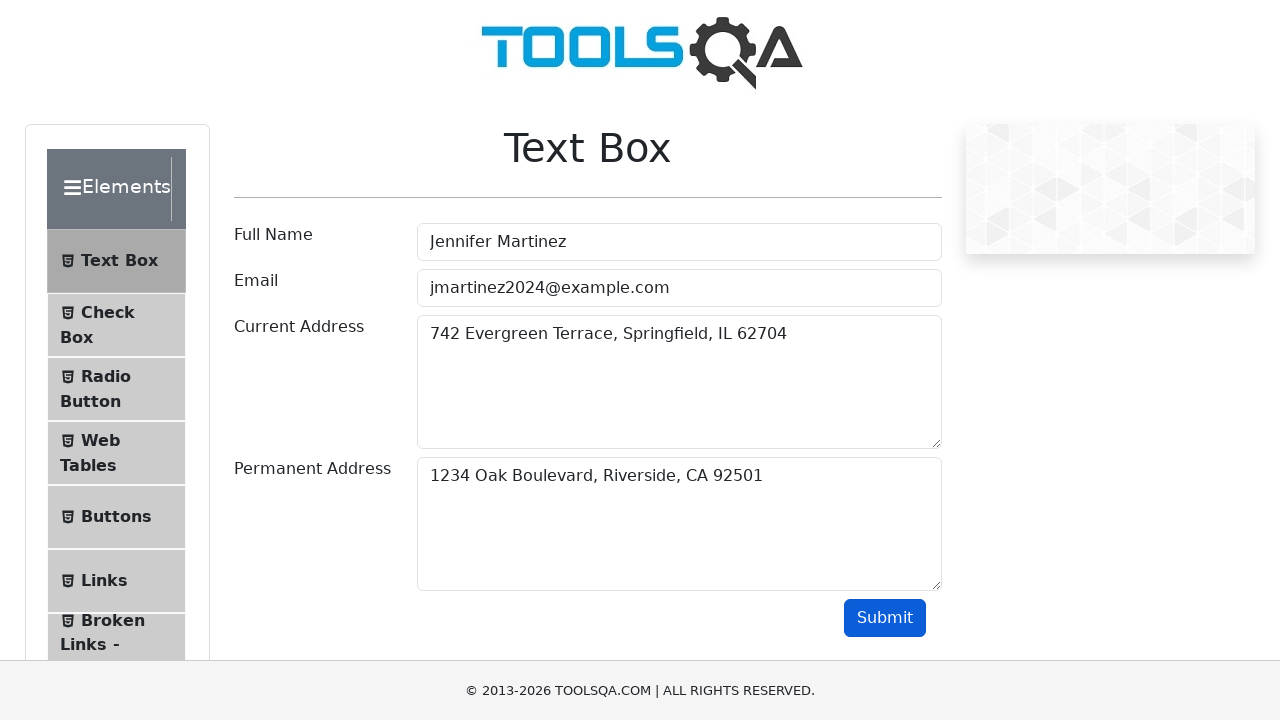